Tests the Python.org website by executing JavaScript to display an alert with the page title, then performs a search for "pycon" using the search field.

Starting URL: https://www.python.org/

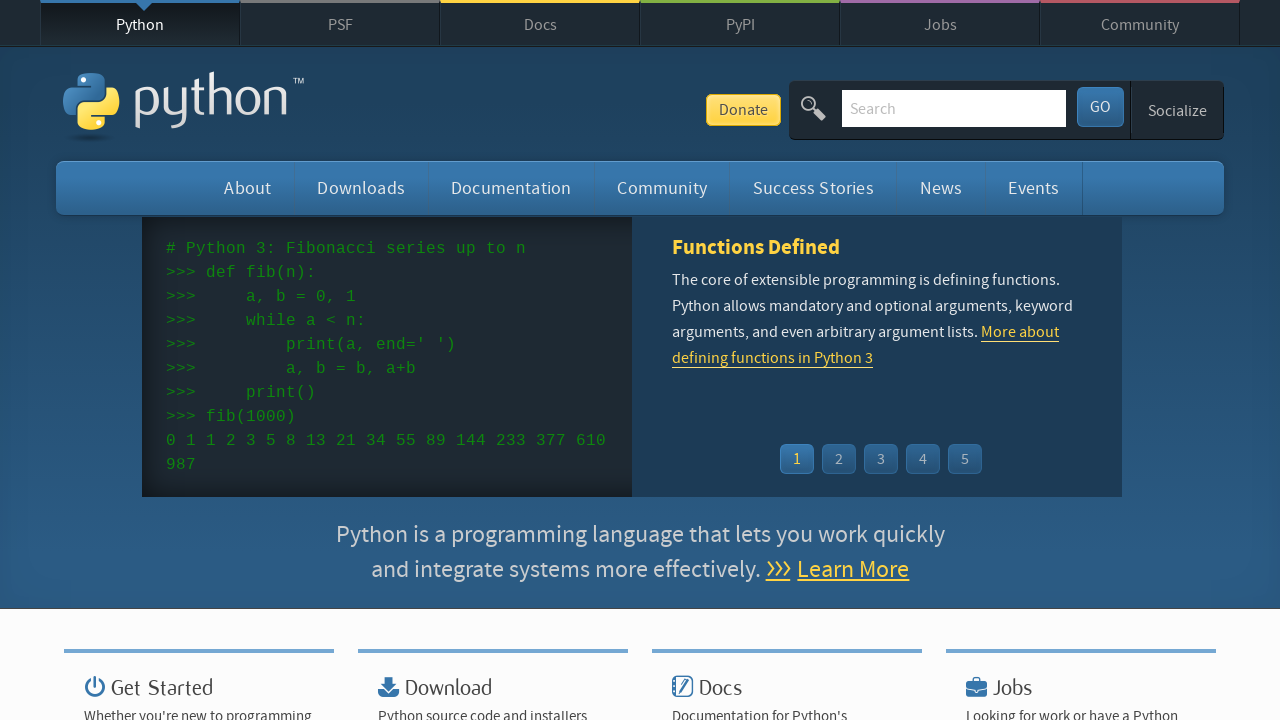

Executed JavaScript to display alert with page title
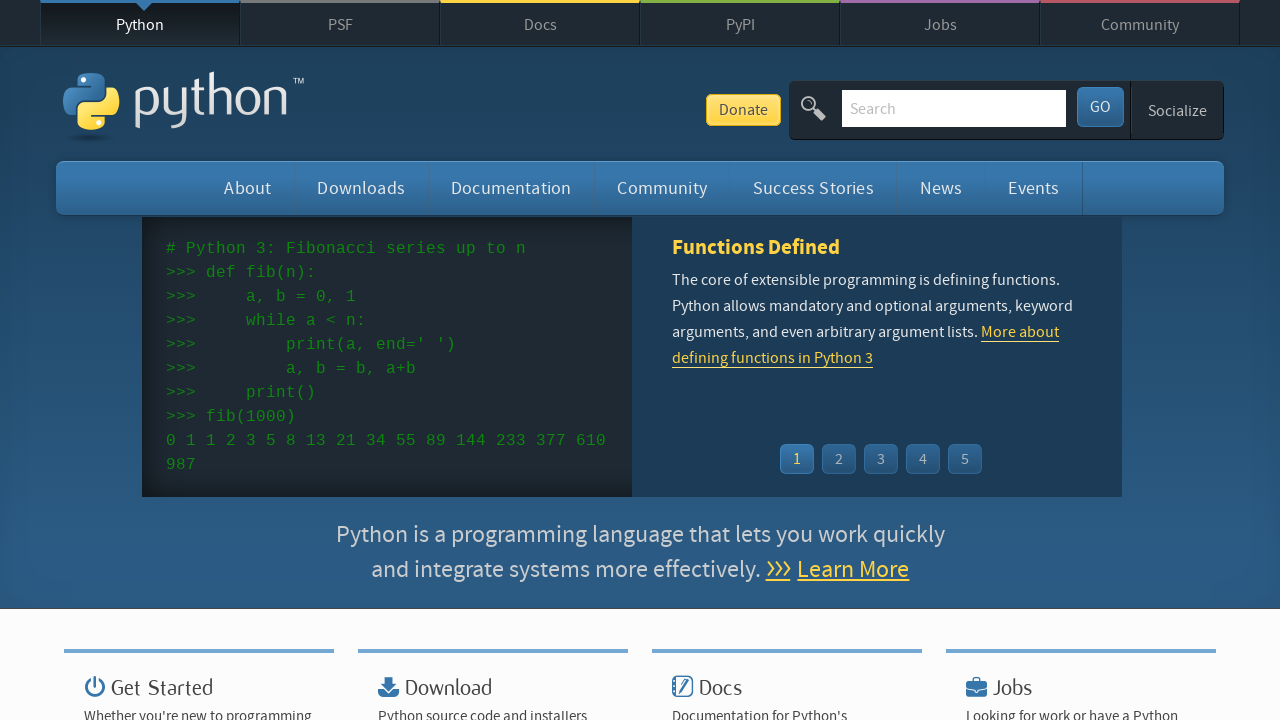

Set up alert dialog handler to accept dialogs
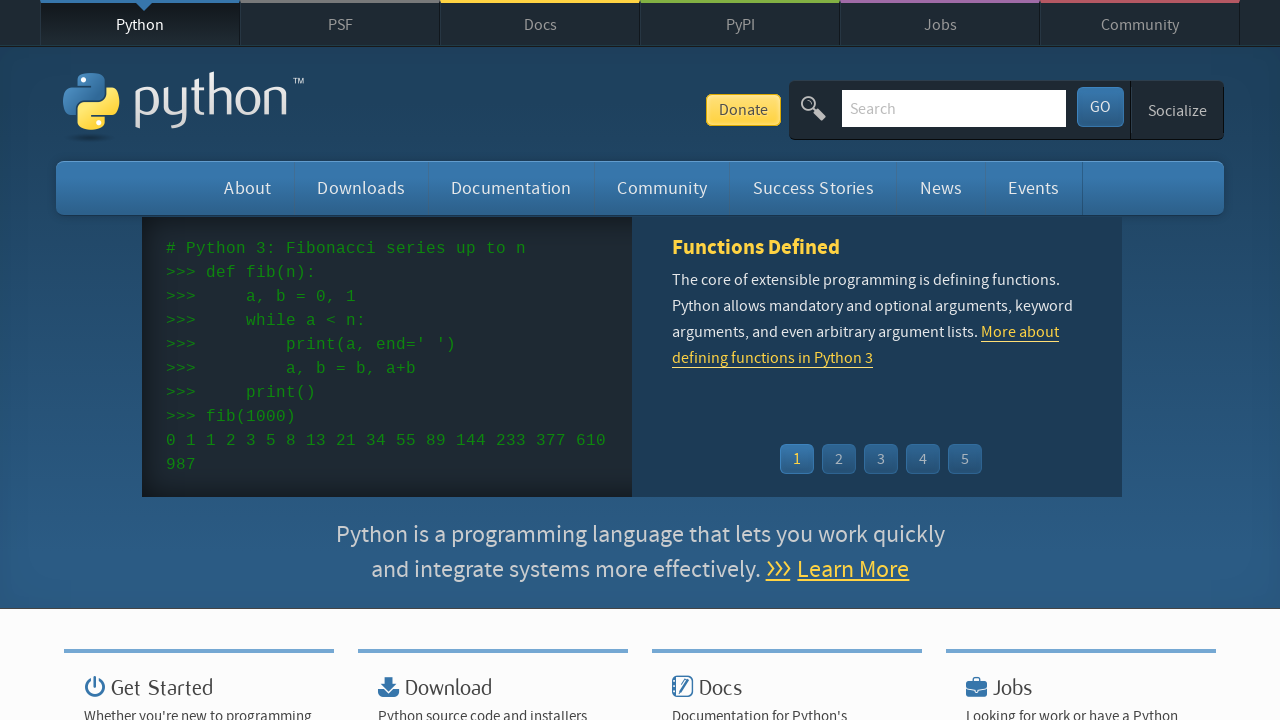

Filled search field with 'pycon' on #id-search-field
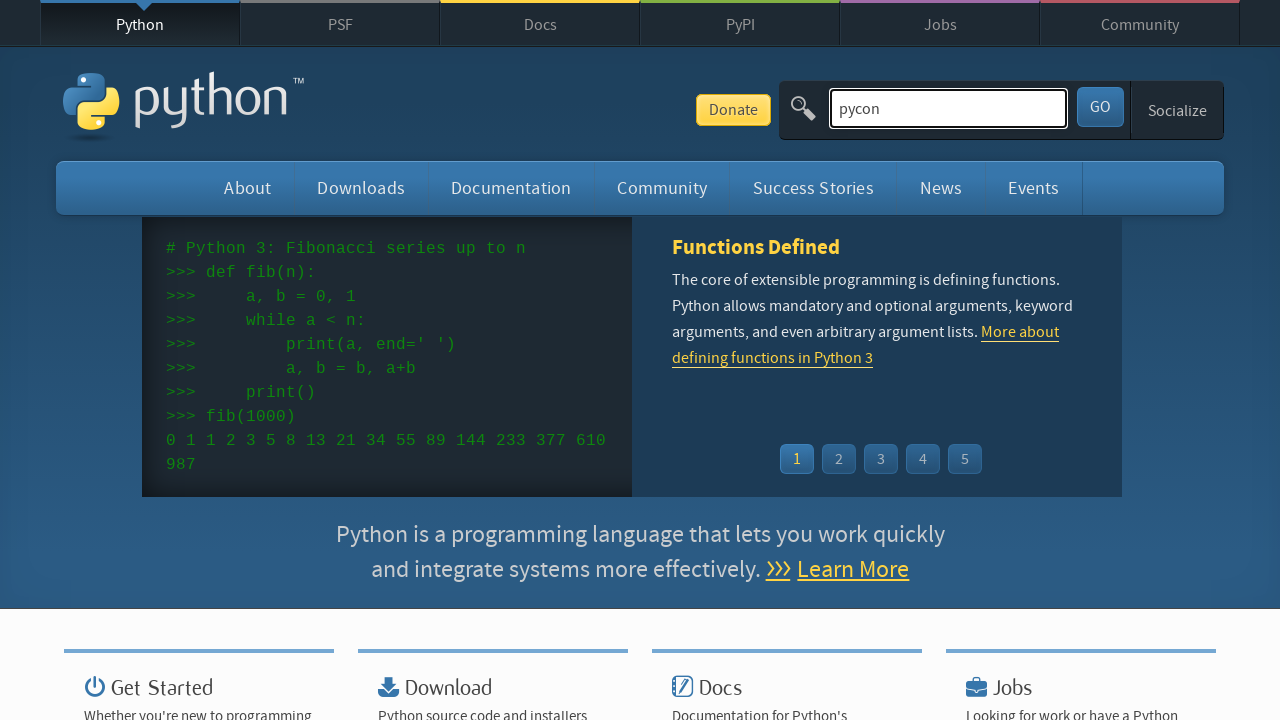

Clicked submit button to perform search at (1100, 107) on #submit
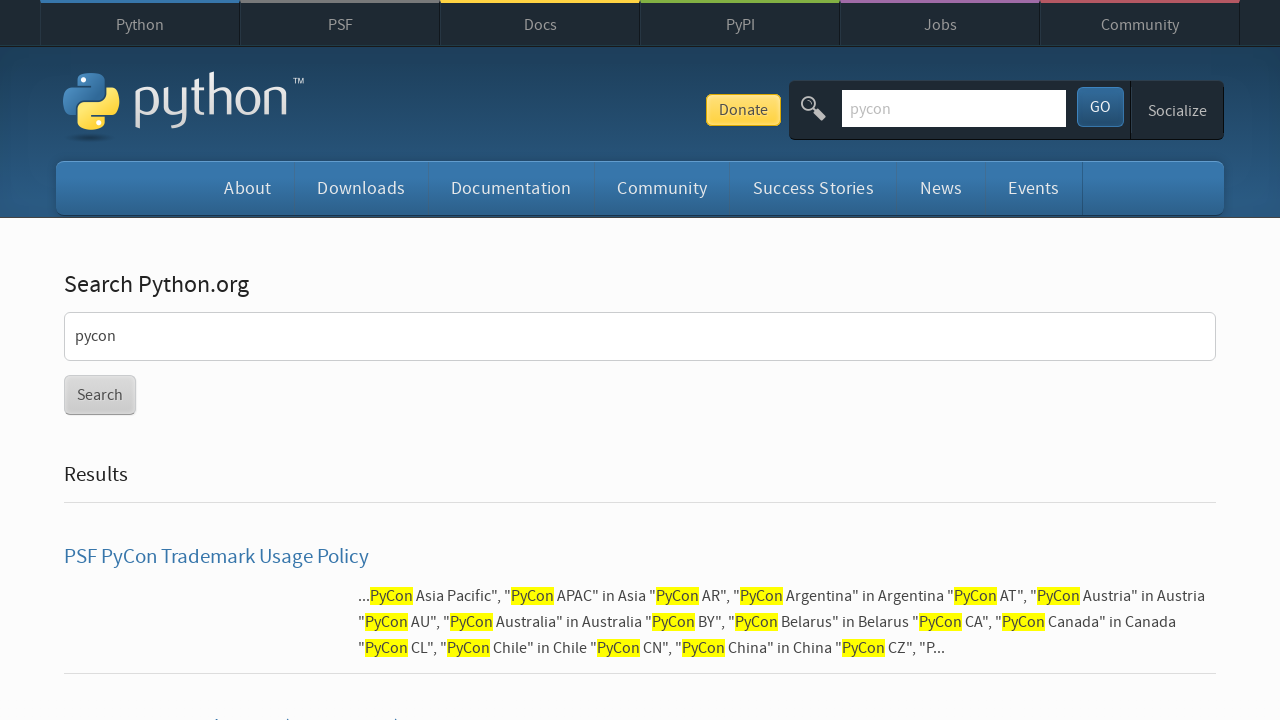

Waited for search results page to load (networkidle)
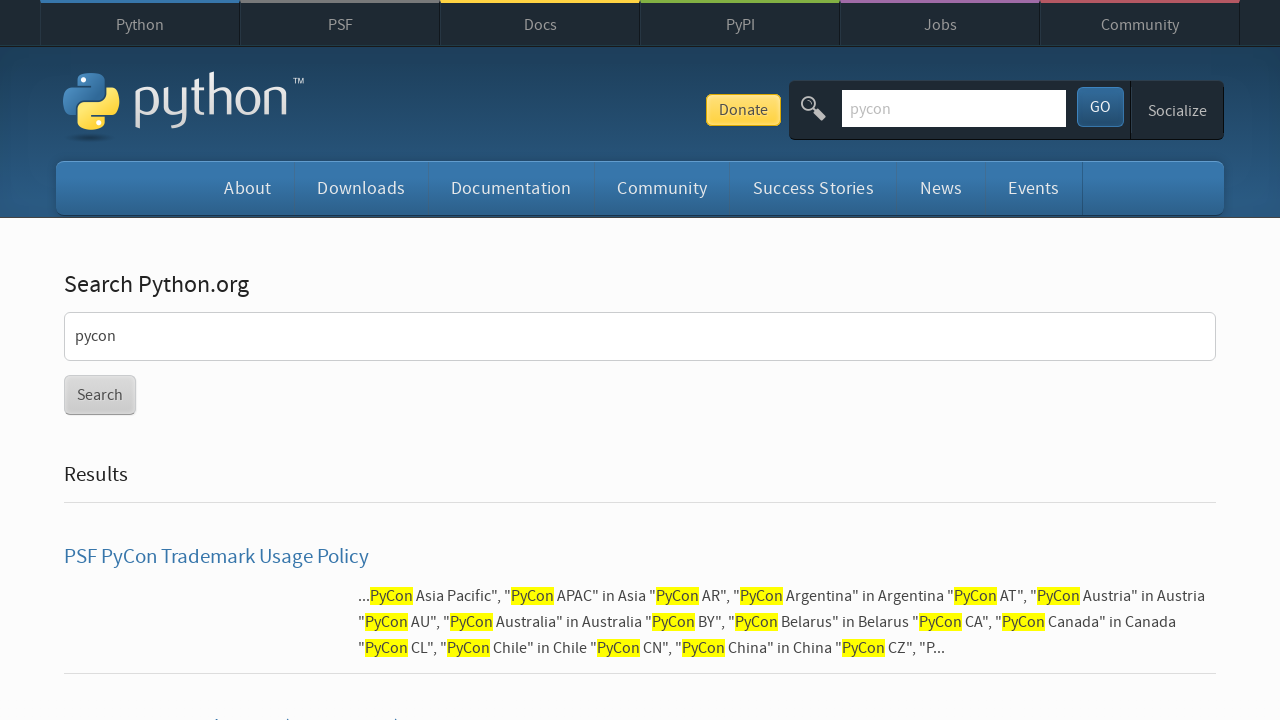

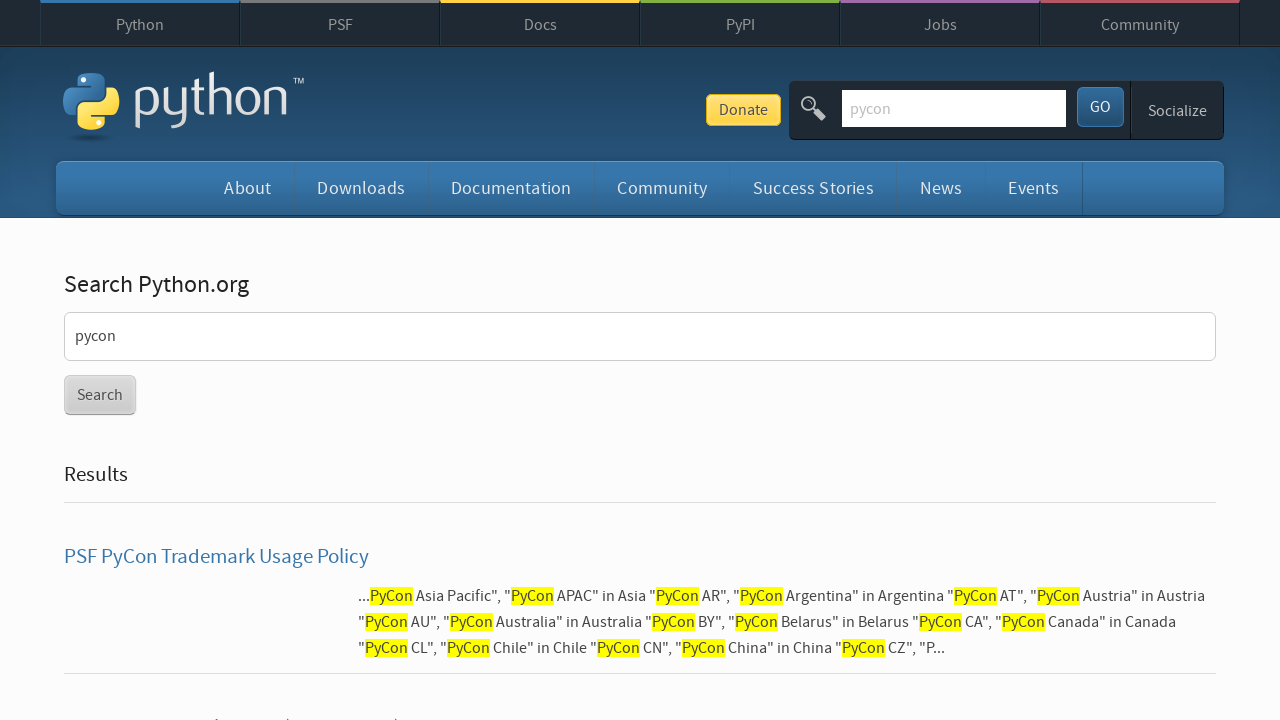